Tests JavaScript prompt dialog by clicking the JS Prompt button, entering text, accepting, and verifying the entered text appears in the result

Starting URL: https://the-internet.herokuapp.com/javascript_alerts

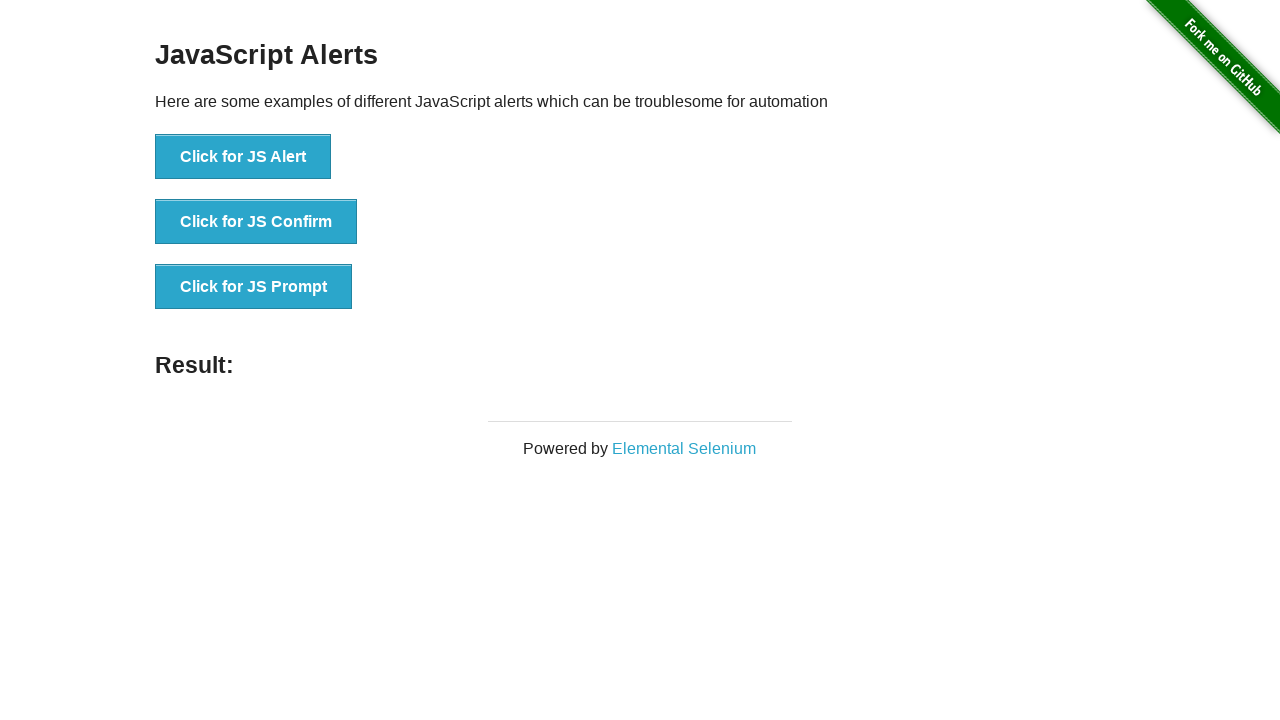

Set up dialog handler to accept prompt with text 'Great site'
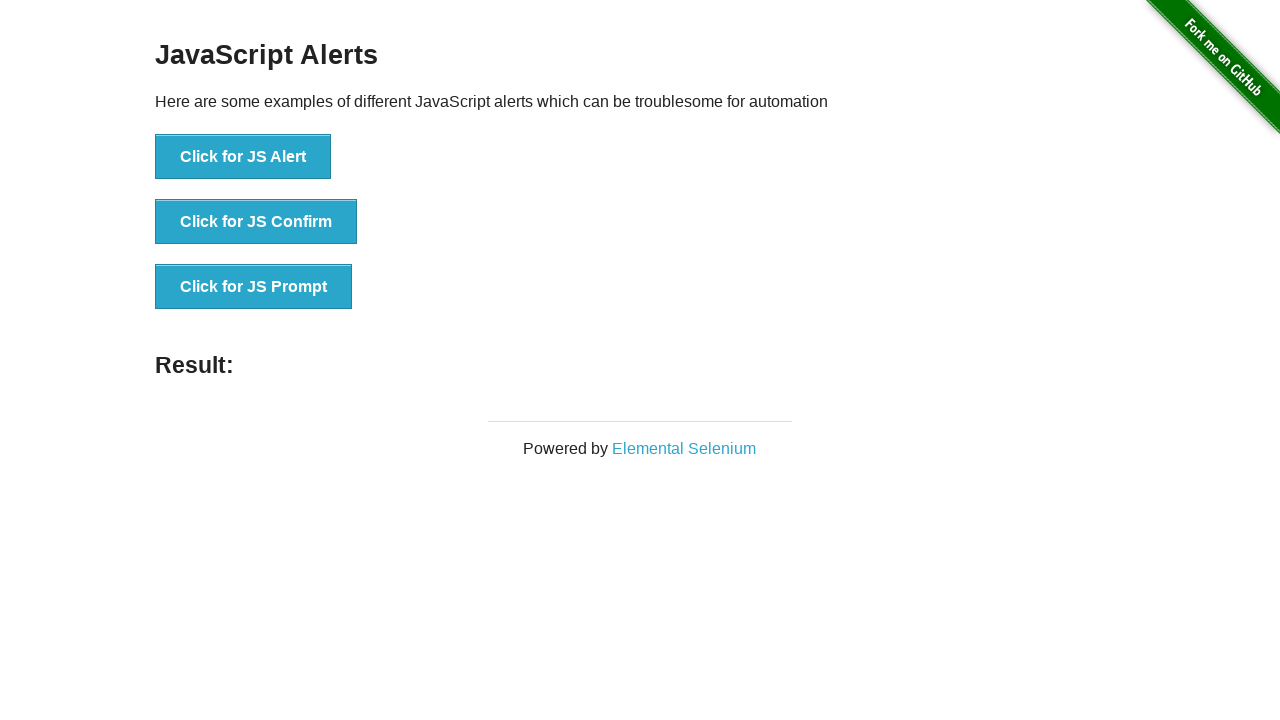

Clicked the JS Prompt button at (254, 287) on button[onclick='jsPrompt()']
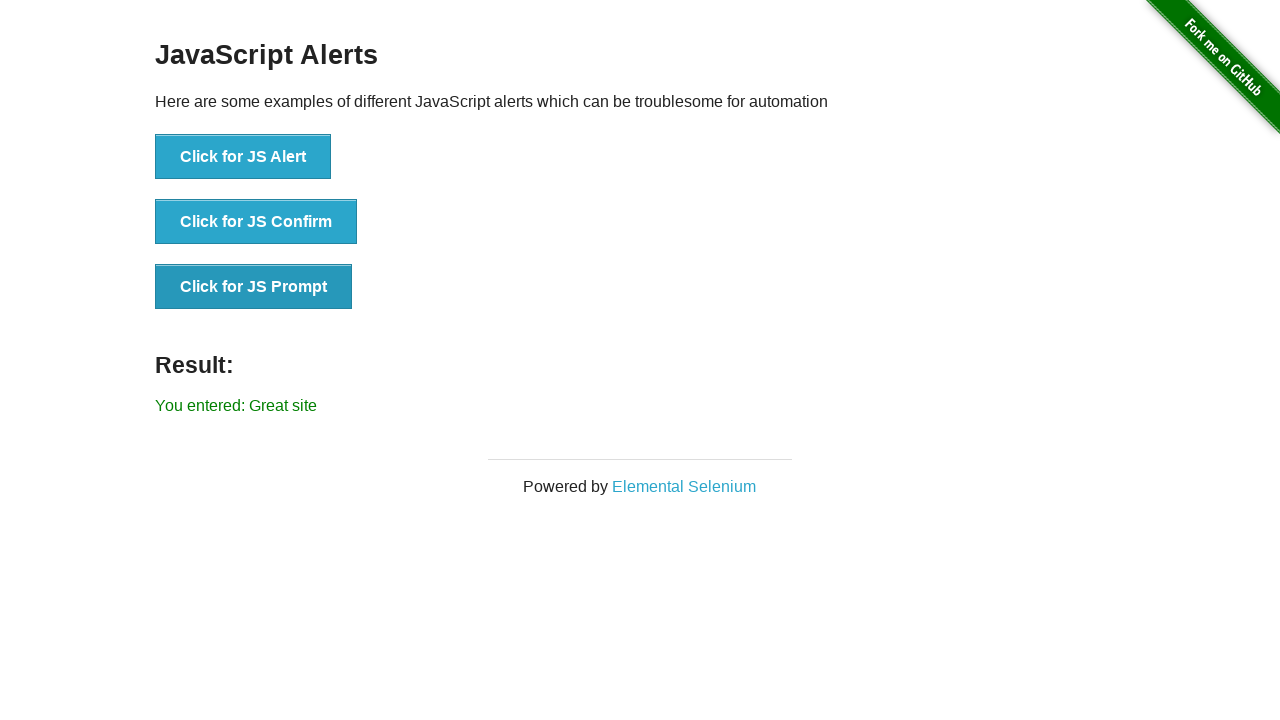

Waited for result message to appear
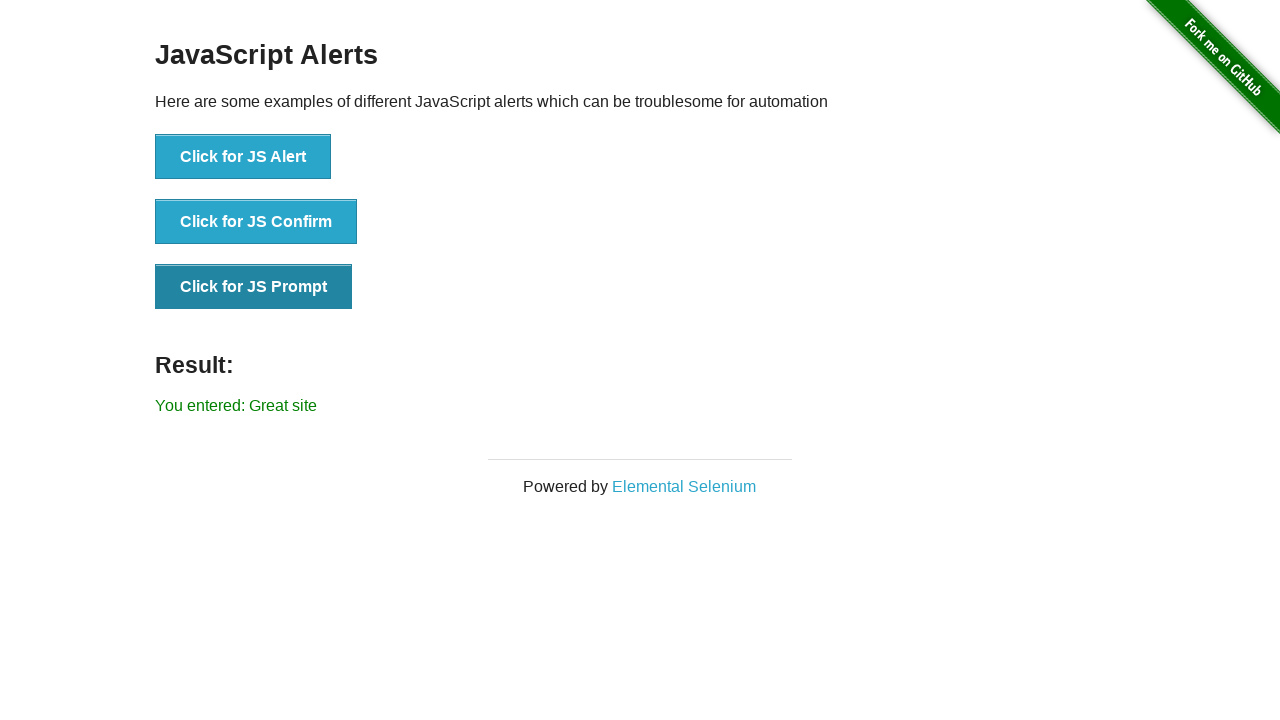

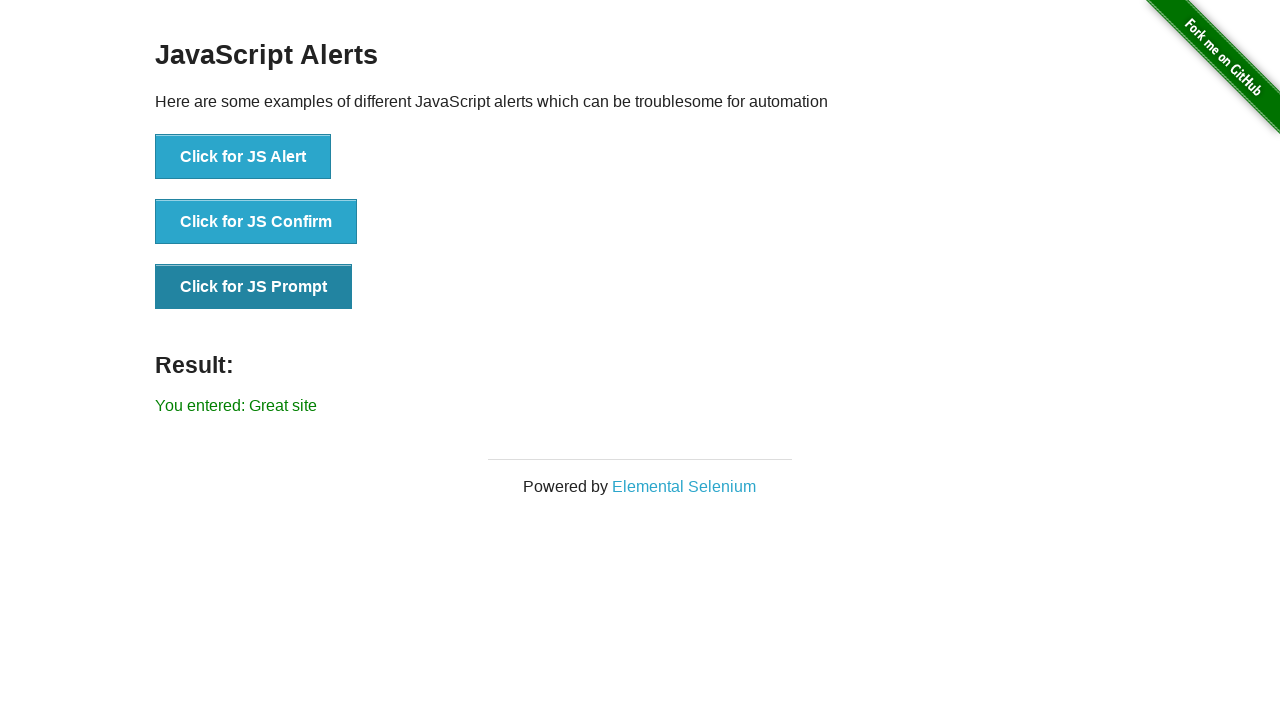